Tests checkbox functionality on a practice page by clicking a senior citizen discount checkbox and interacting with passenger info dropdown

Starting URL: https://rahulshettyacademy.com/dropdownsPractise

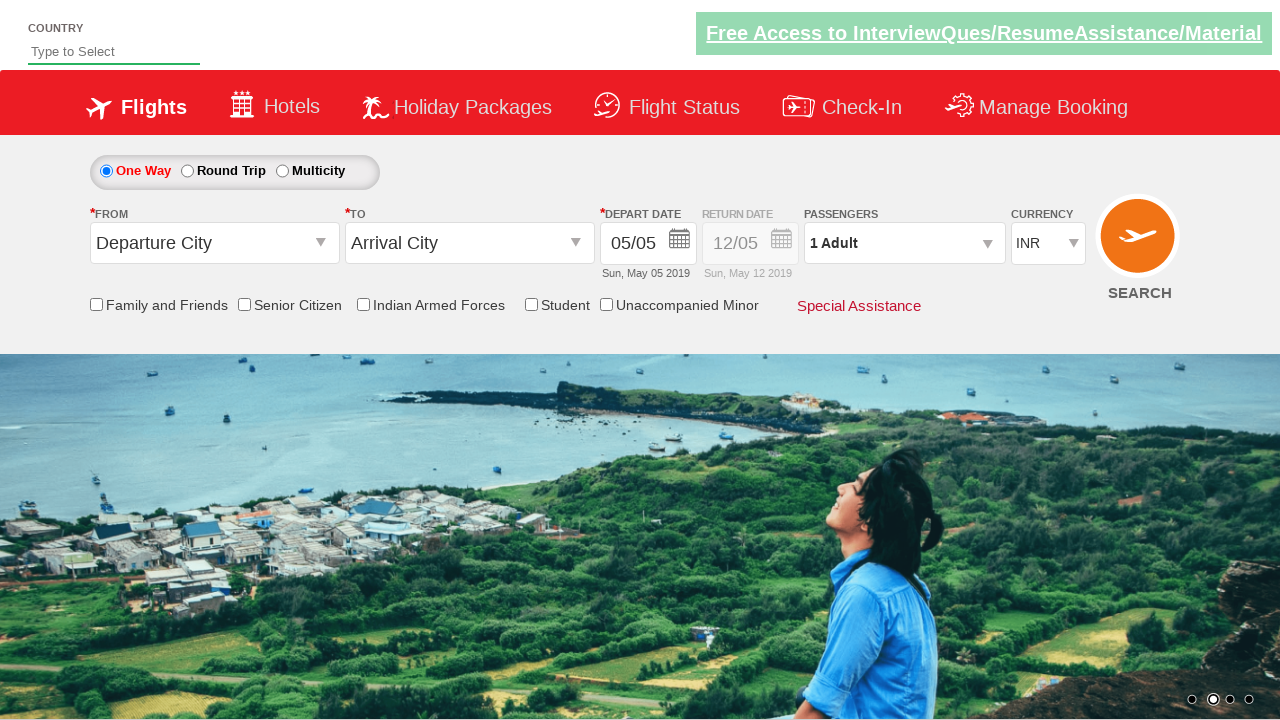

Clicked the Senior Citizen Discount checkbox at (244, 304) on input[id*='SeniorCitizenDiscount']
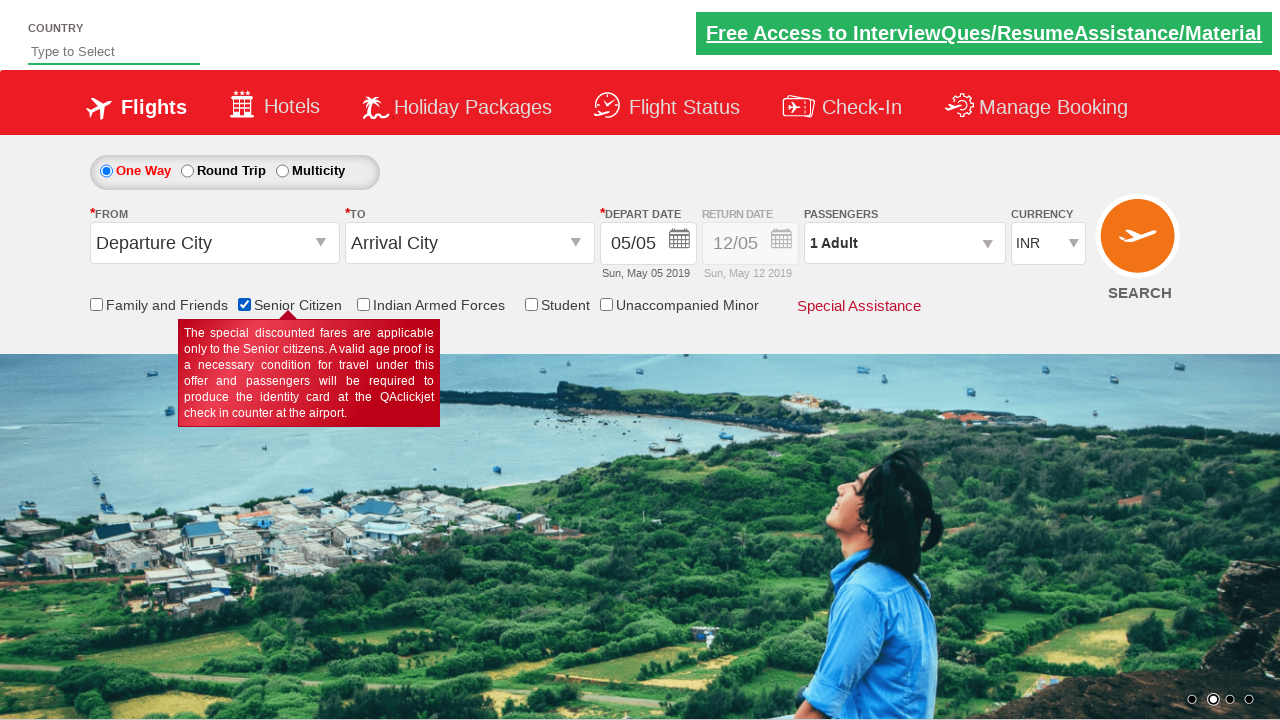

Clicked on the passenger info dropdown at (904, 243) on #divpaxinfo
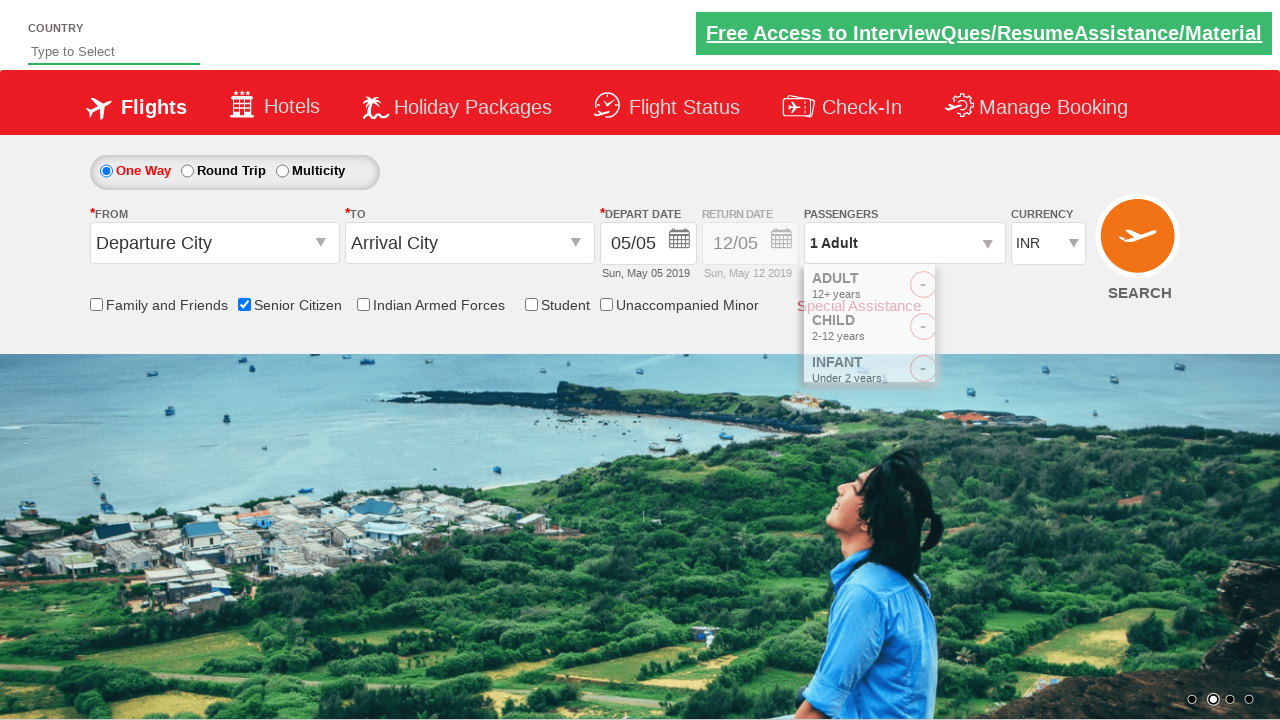

Waited for dropdown content to appear
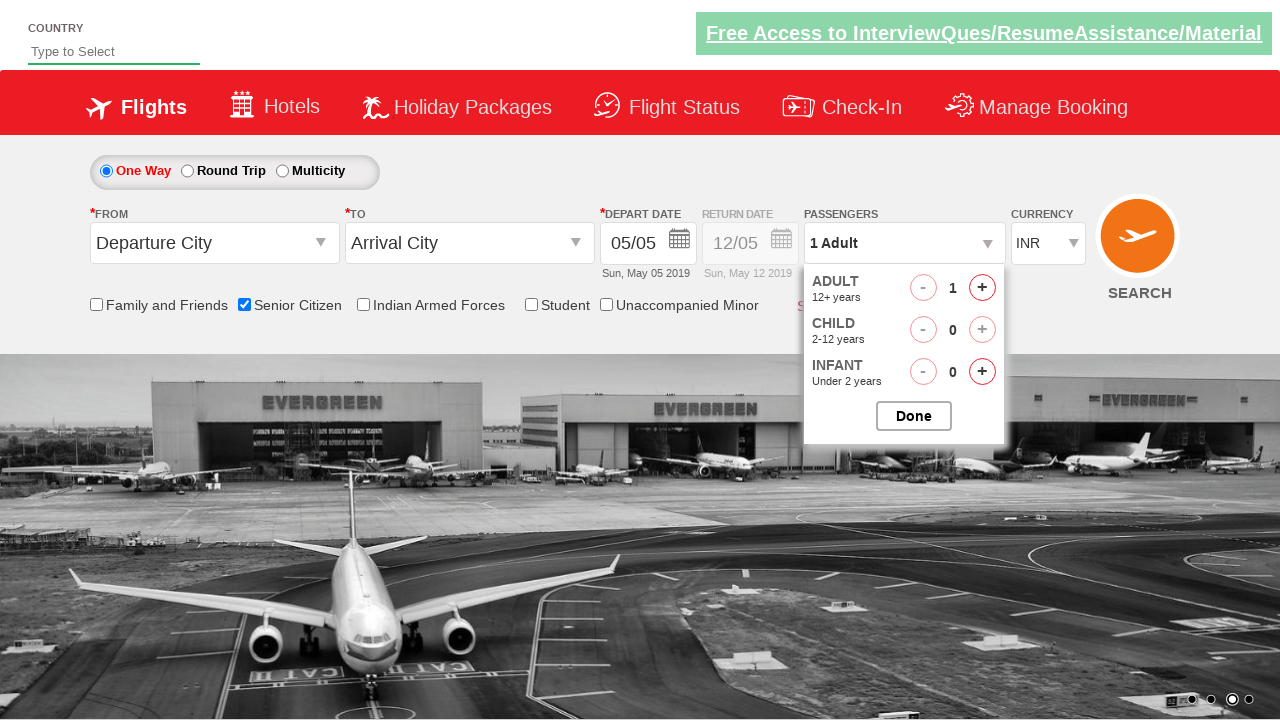

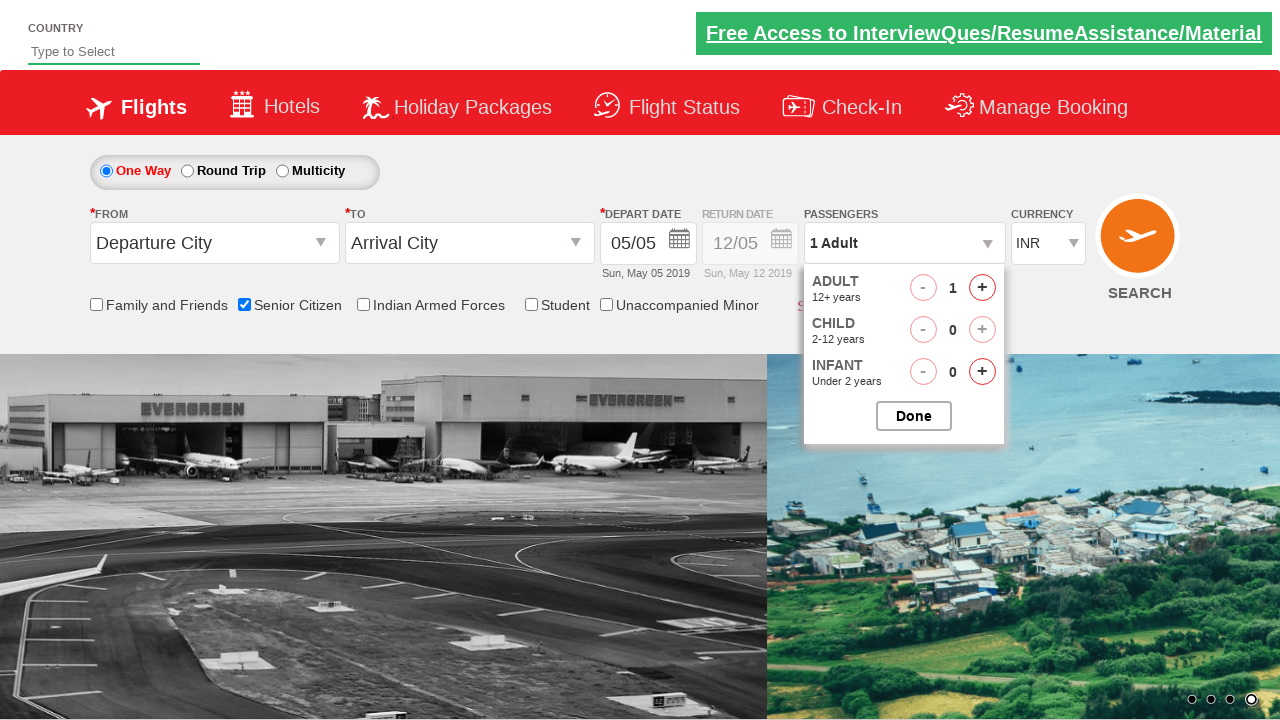